Tests a registration form by filling in first name, last name, and email fields, then submitting the form and verifying the success message is displayed.

Starting URL: http://suninjuly.github.io/registration1.html

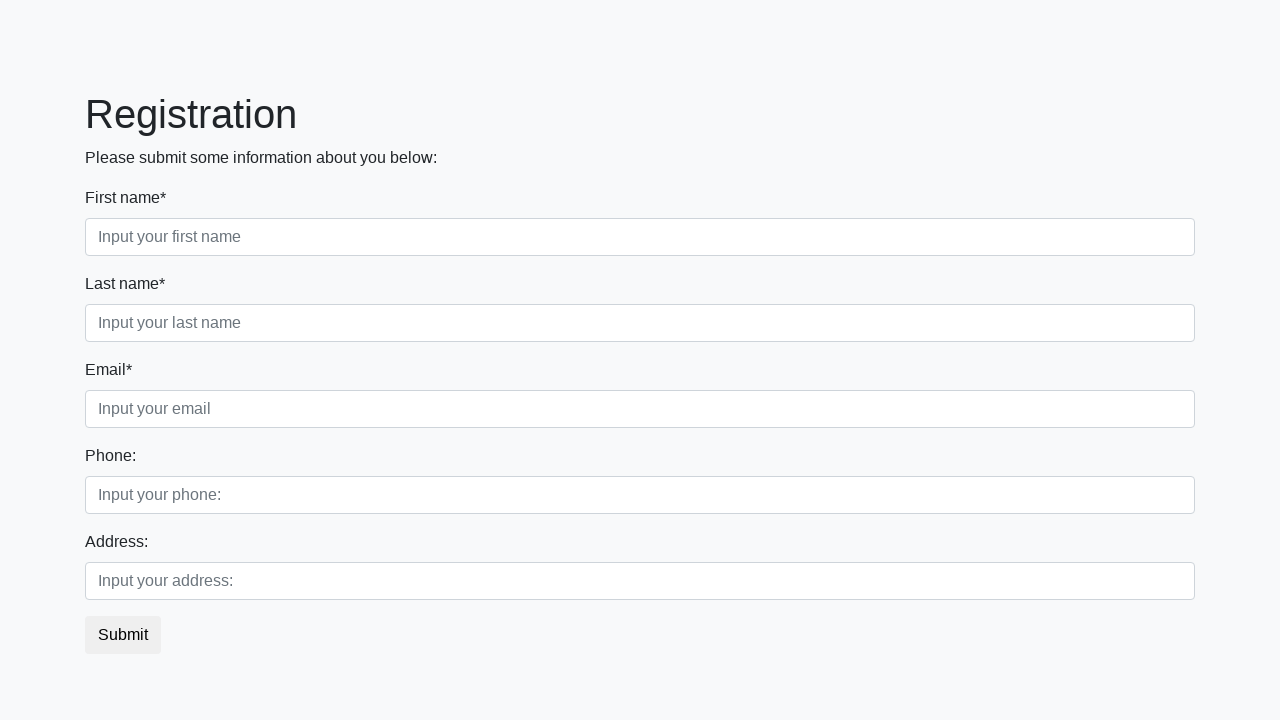

Filled first name field with 'Ivan' on input[placeholder*='first name']
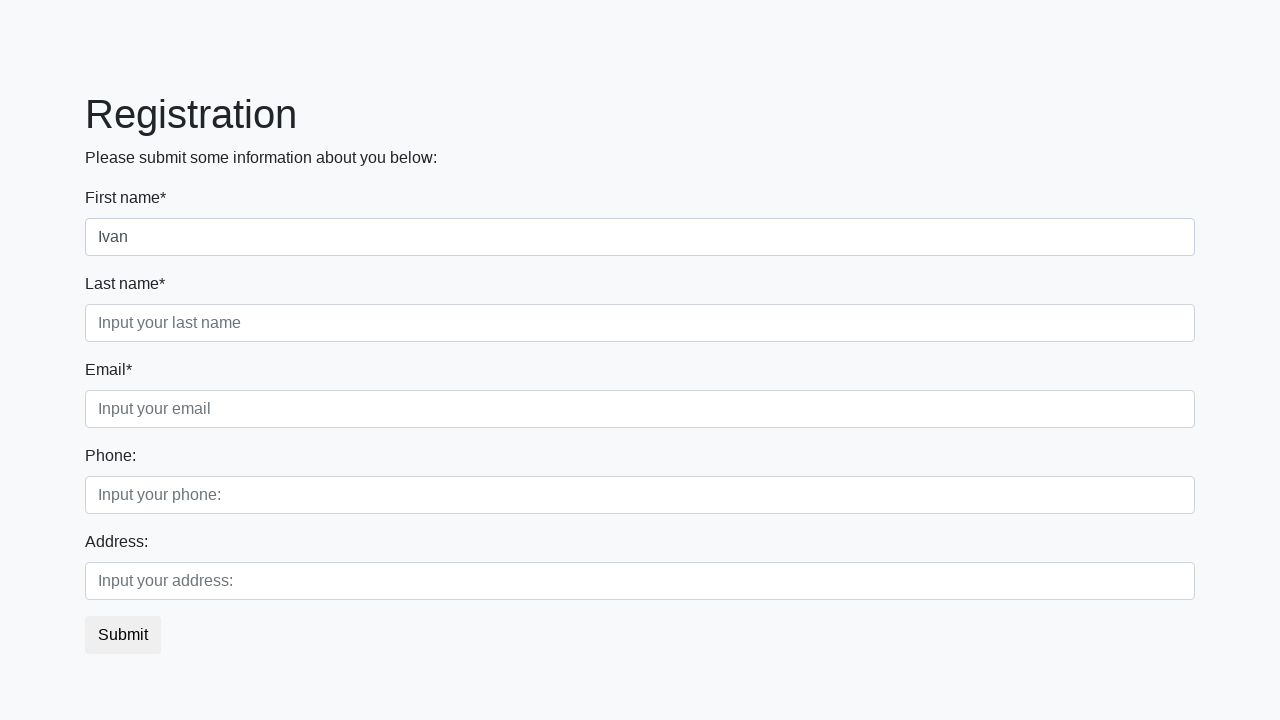

Filled last name field with 'Petrov' on input[placeholder*='last name']
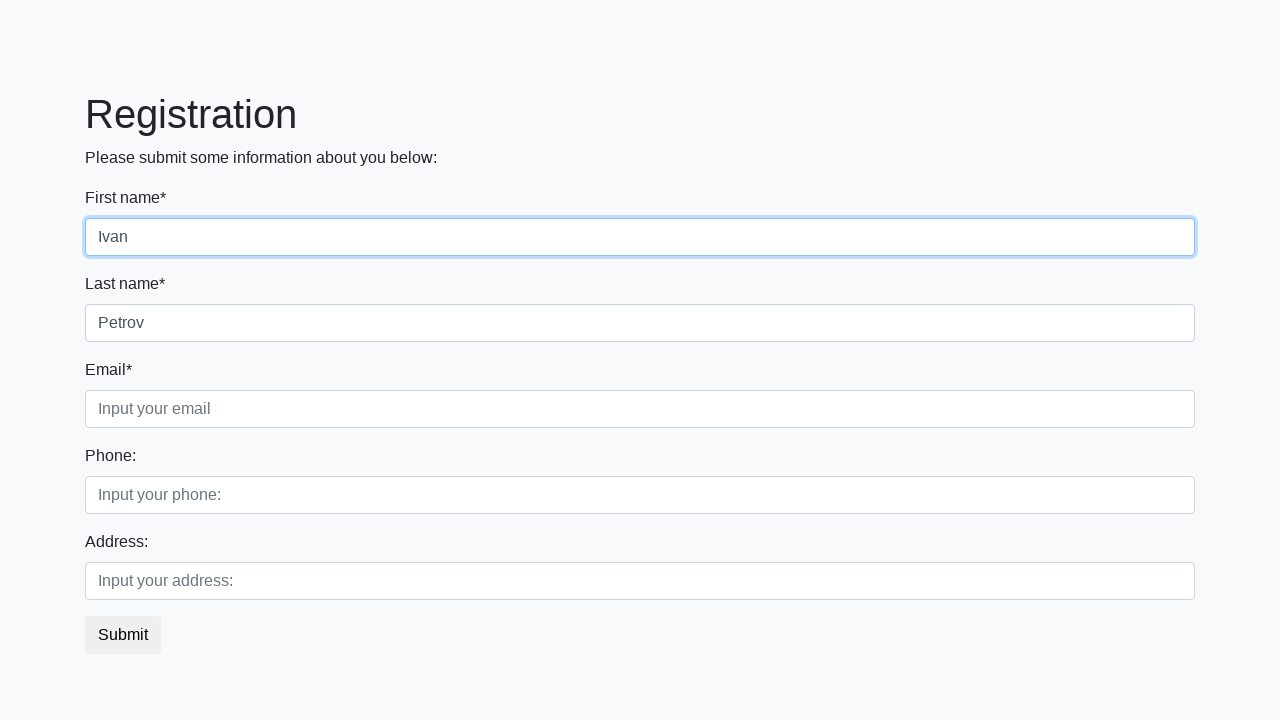

Filled email field with 'example@example.com' on input[placeholder*='email']
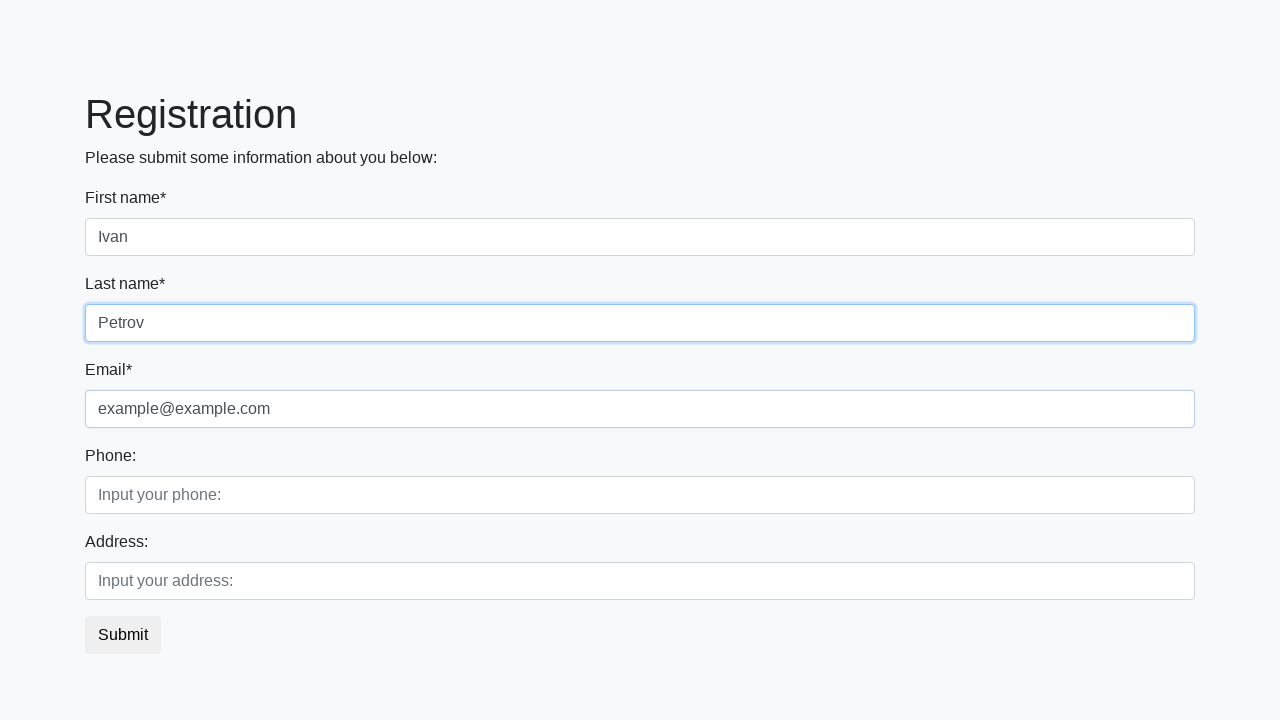

Clicked submit button to register at (123, 635) on button.btn
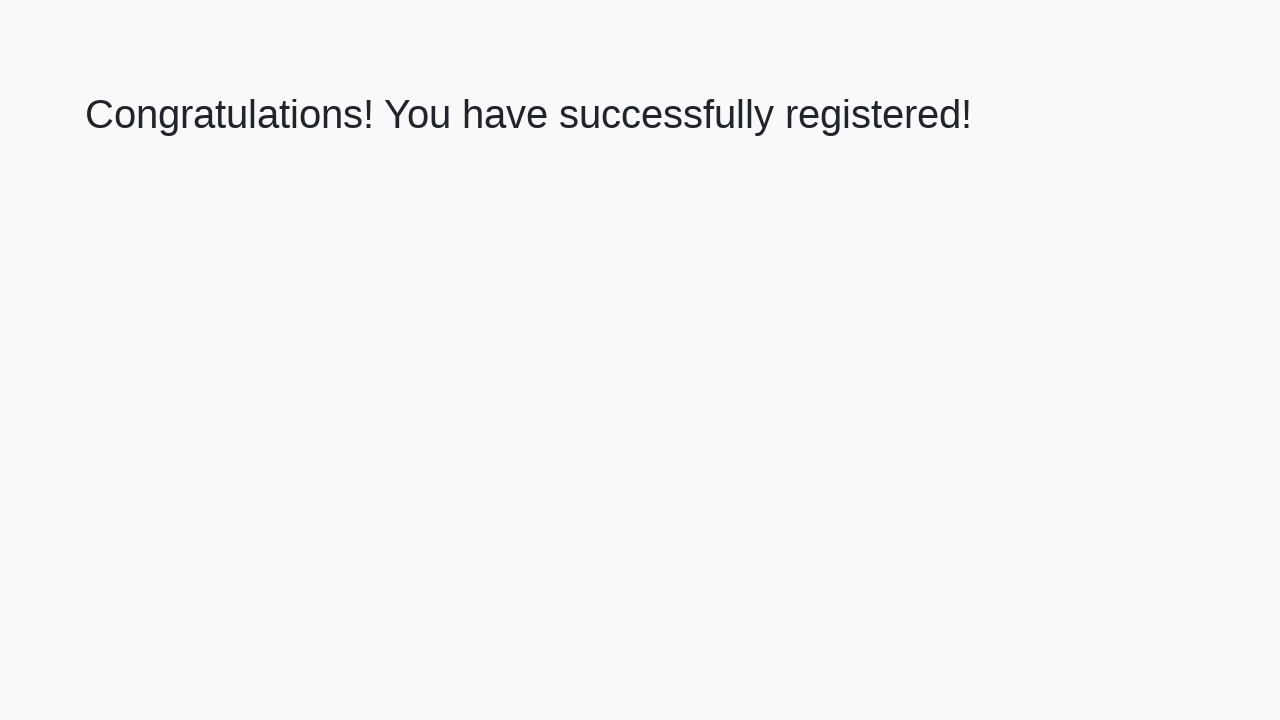

Success message header loaded
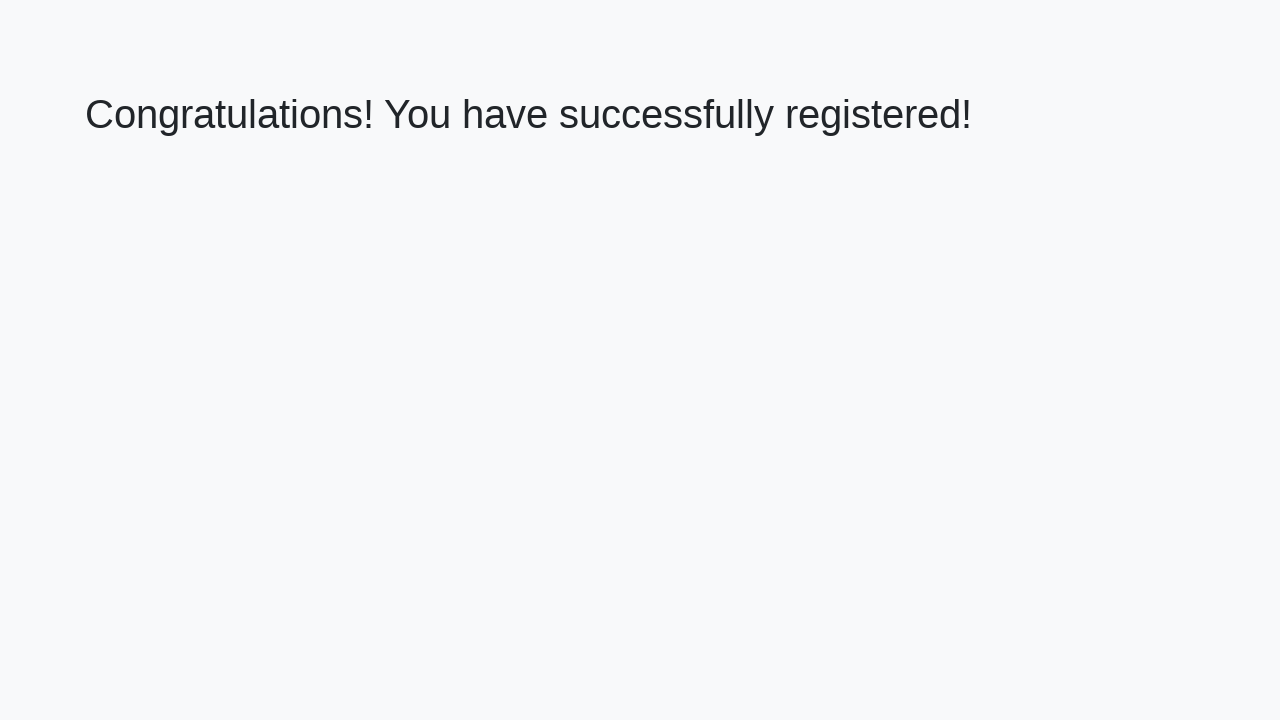

Retrieved success message text
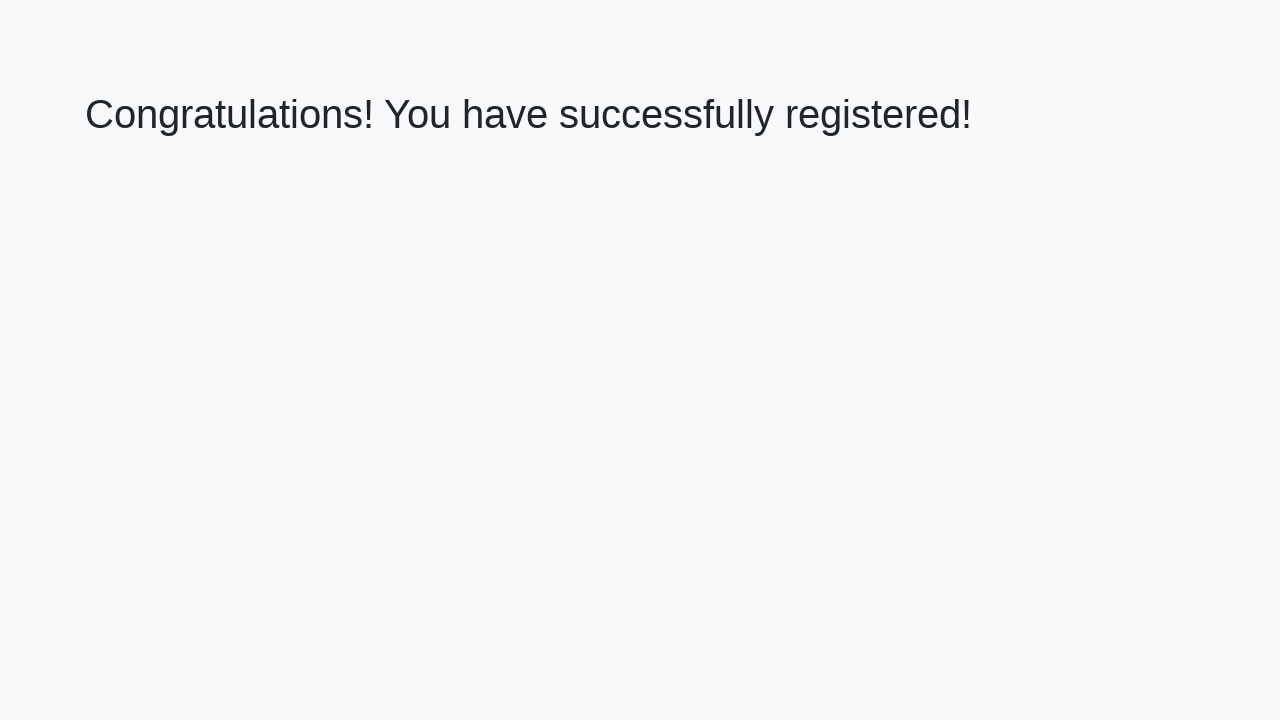

Verified success message: 'Congratulations! You have successfully registered!'
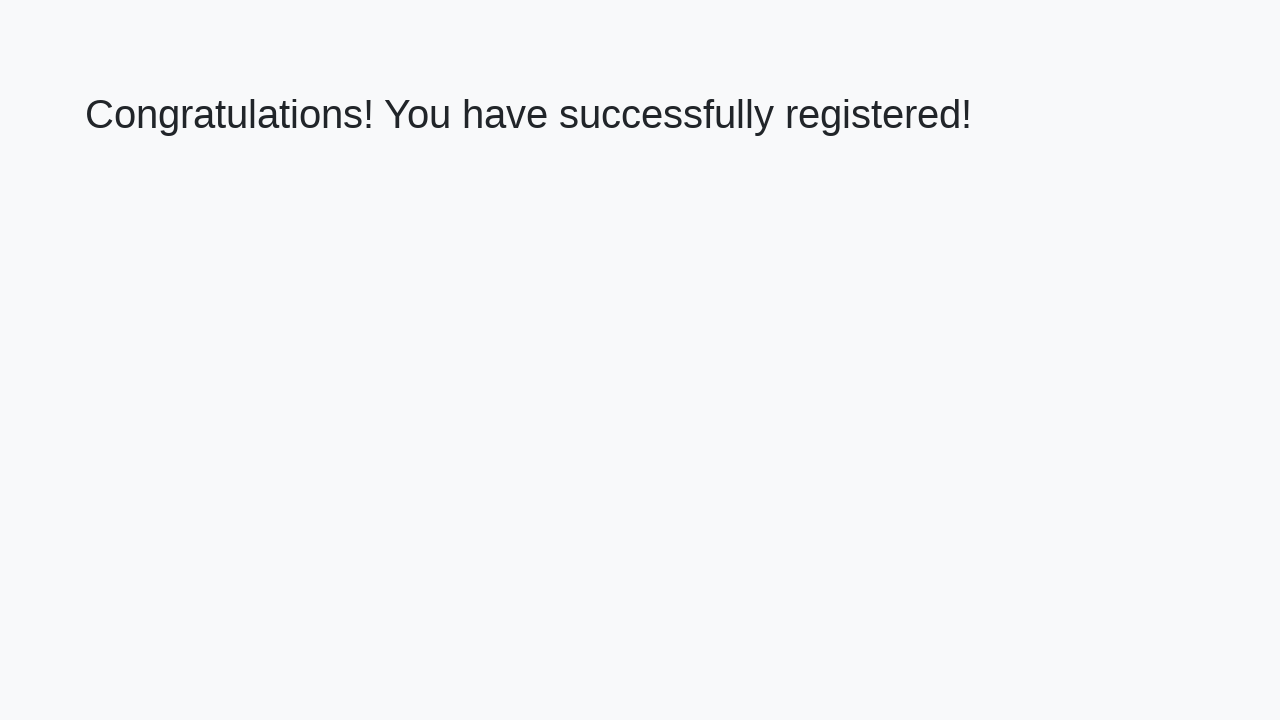

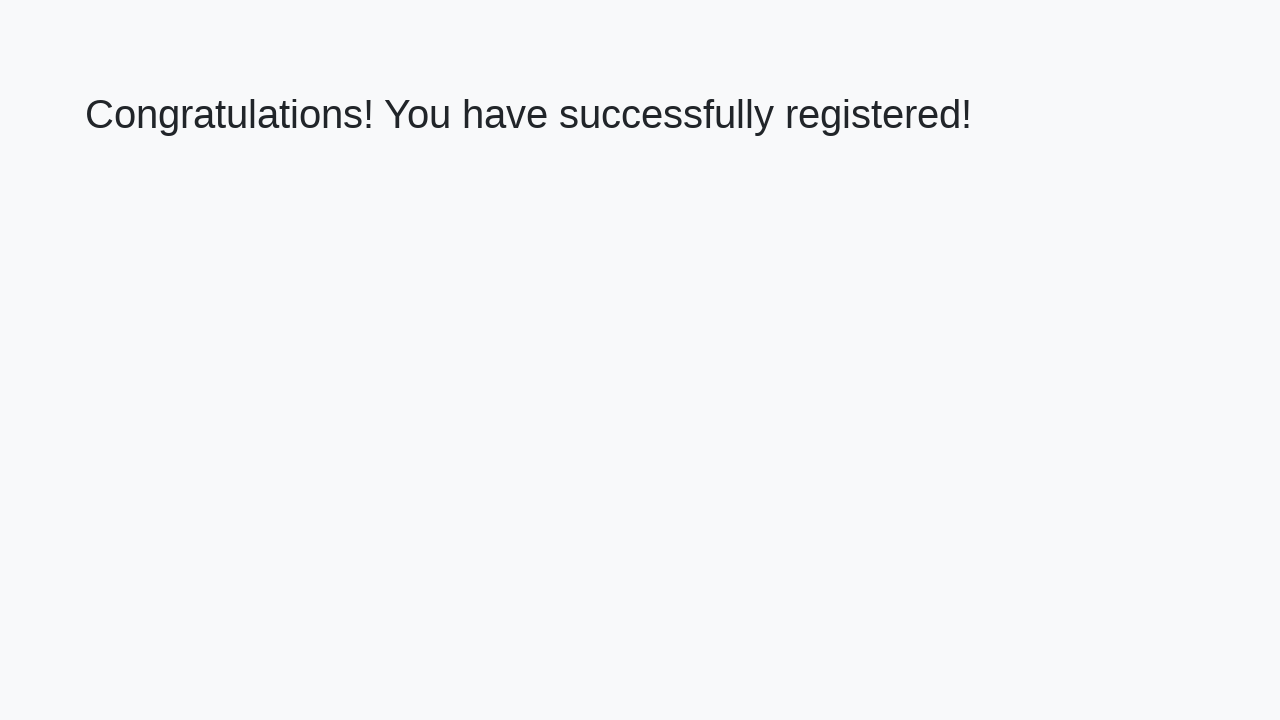